Tests a simple form by filling in first name, last name, city, and country fields using different locator strategies, then submits the form

Starting URL: http://suninjuly.github.io/simple_form_find_task.html

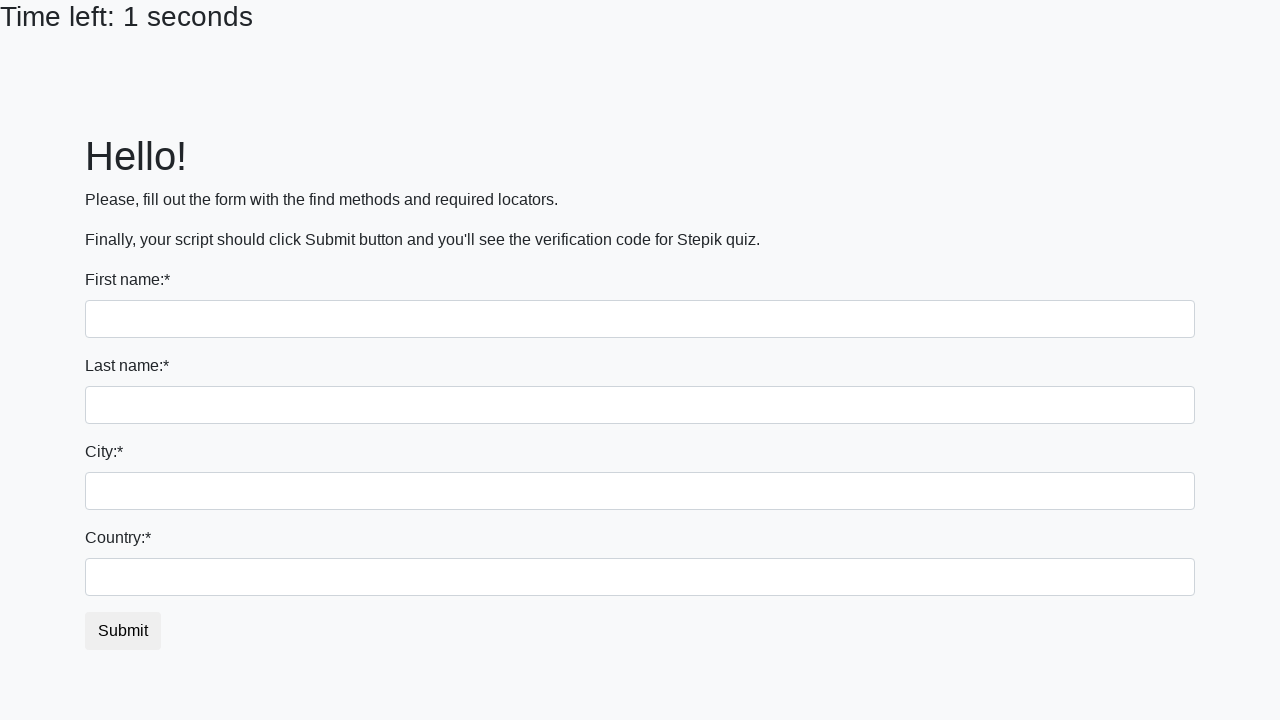

Filled first name field with 'Ivan' using tag name selector on input
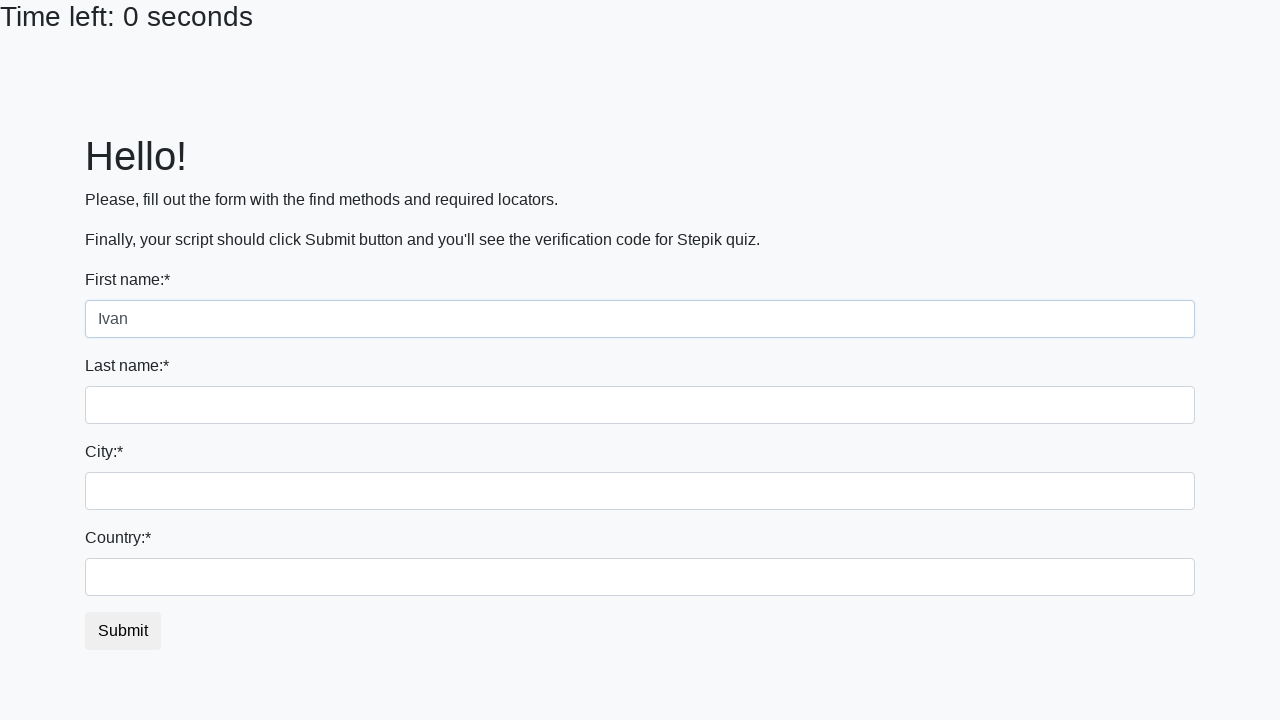

Filled last name field with 'Petrov' using name attribute selector on input[name='last_name']
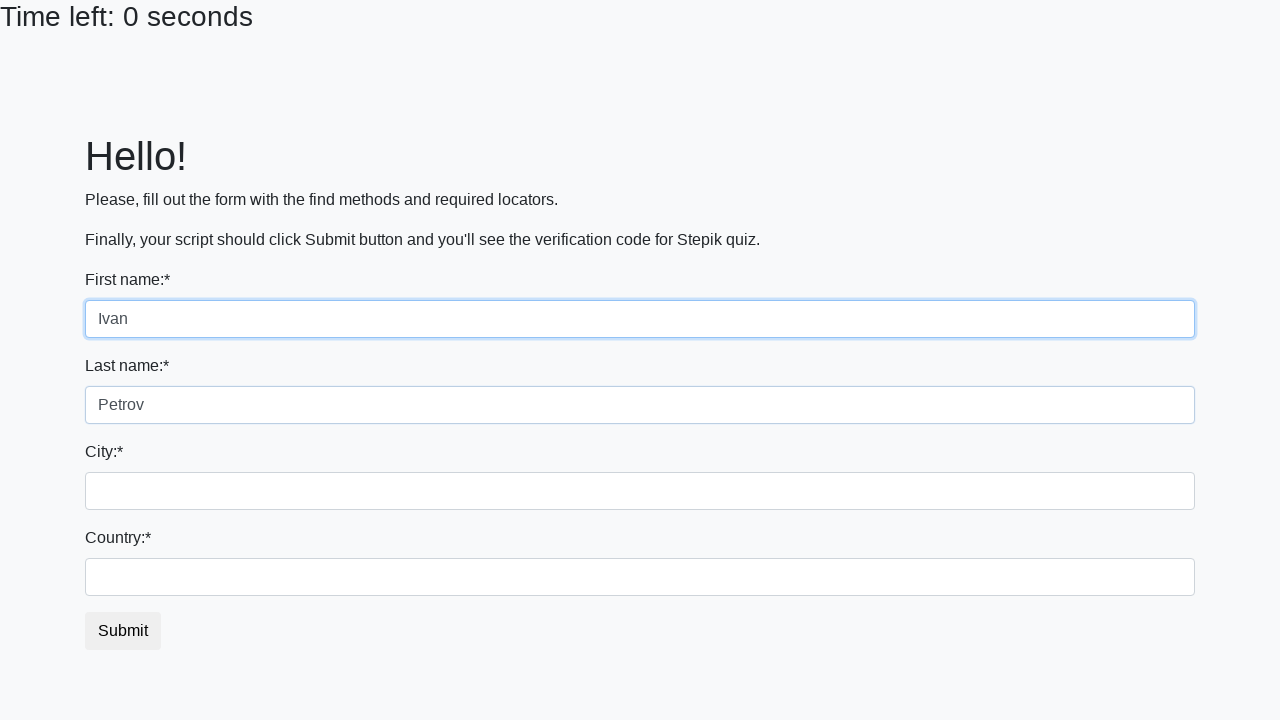

Filled city field with 'Smolensk' using class selector on .form-control.city
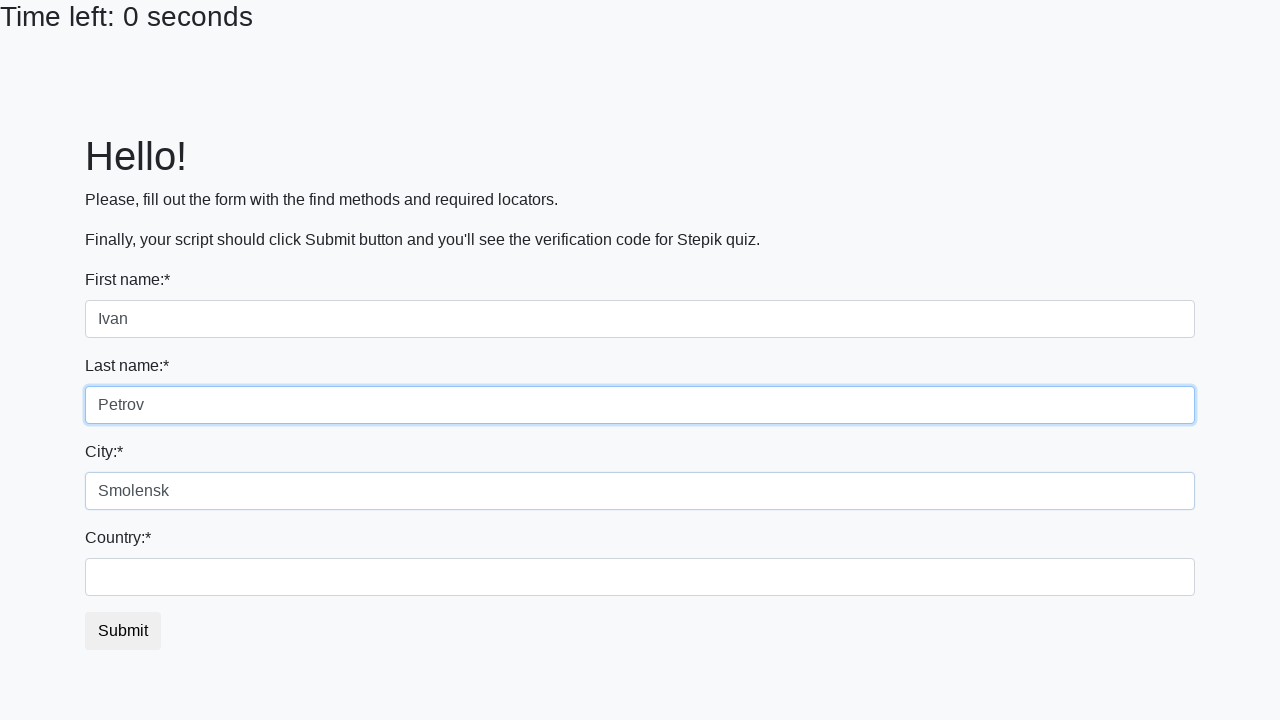

Filled country field with 'Russia' using id selector on #country
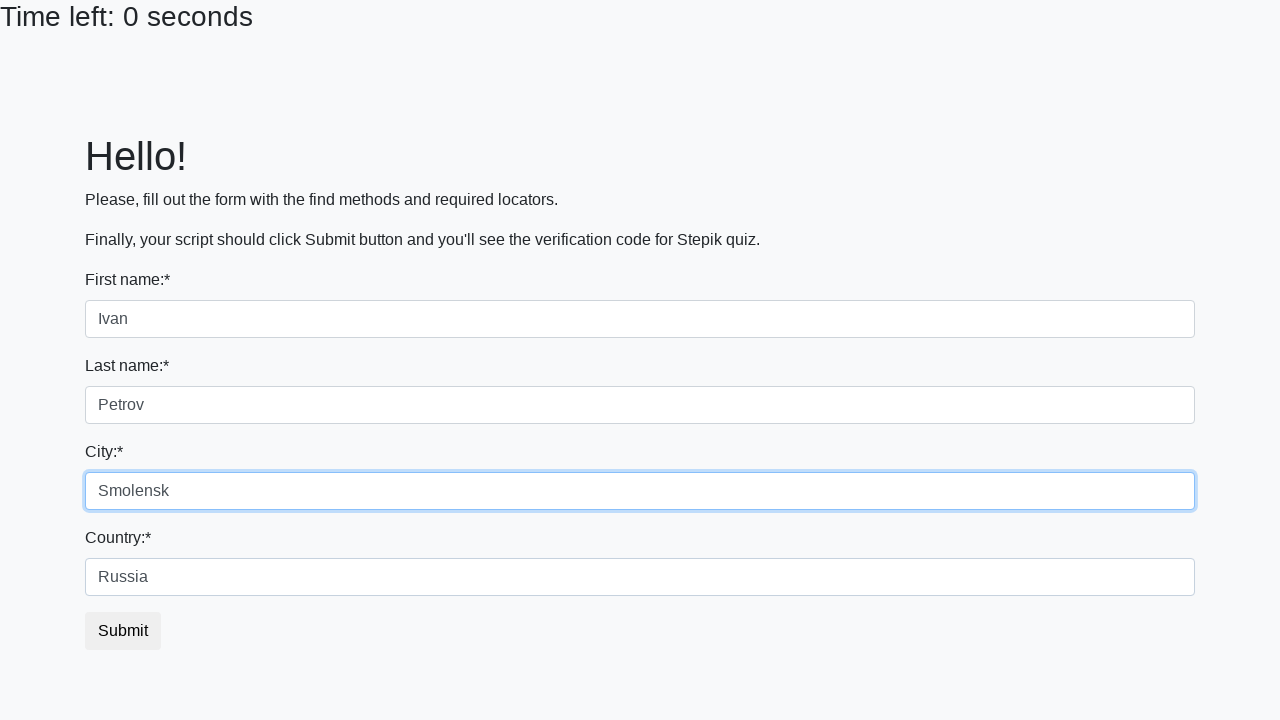

Clicked submit button to submit the form at (123, 631) on button.btn
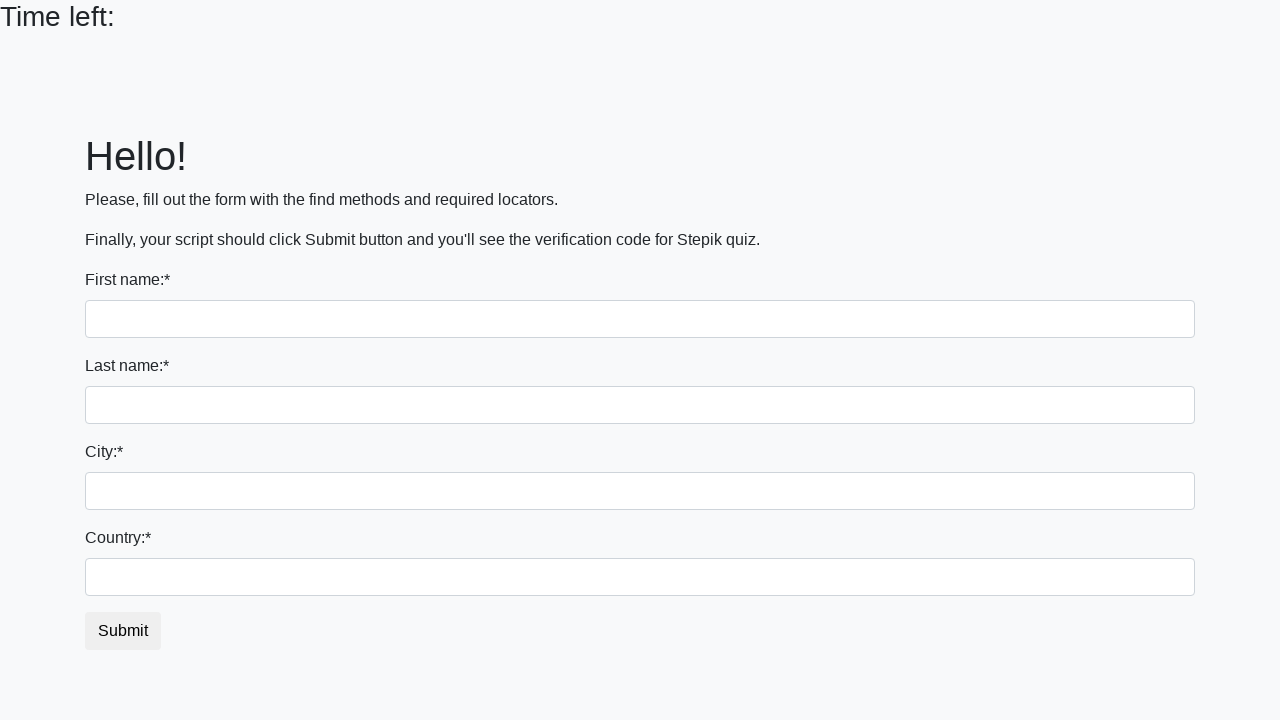

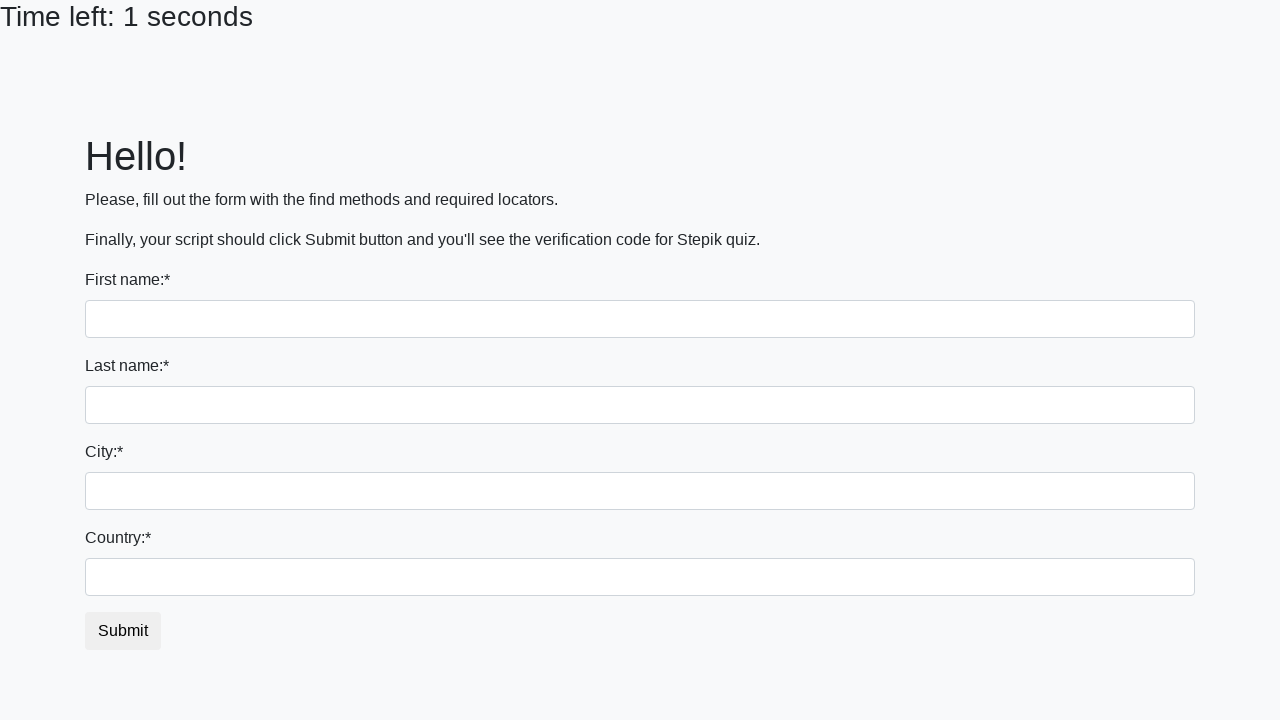